Tests navigation from shop page to home page and verifies that three specific sliders are displayed on the homepage

Starting URL: http://practice.automationtesting.in/

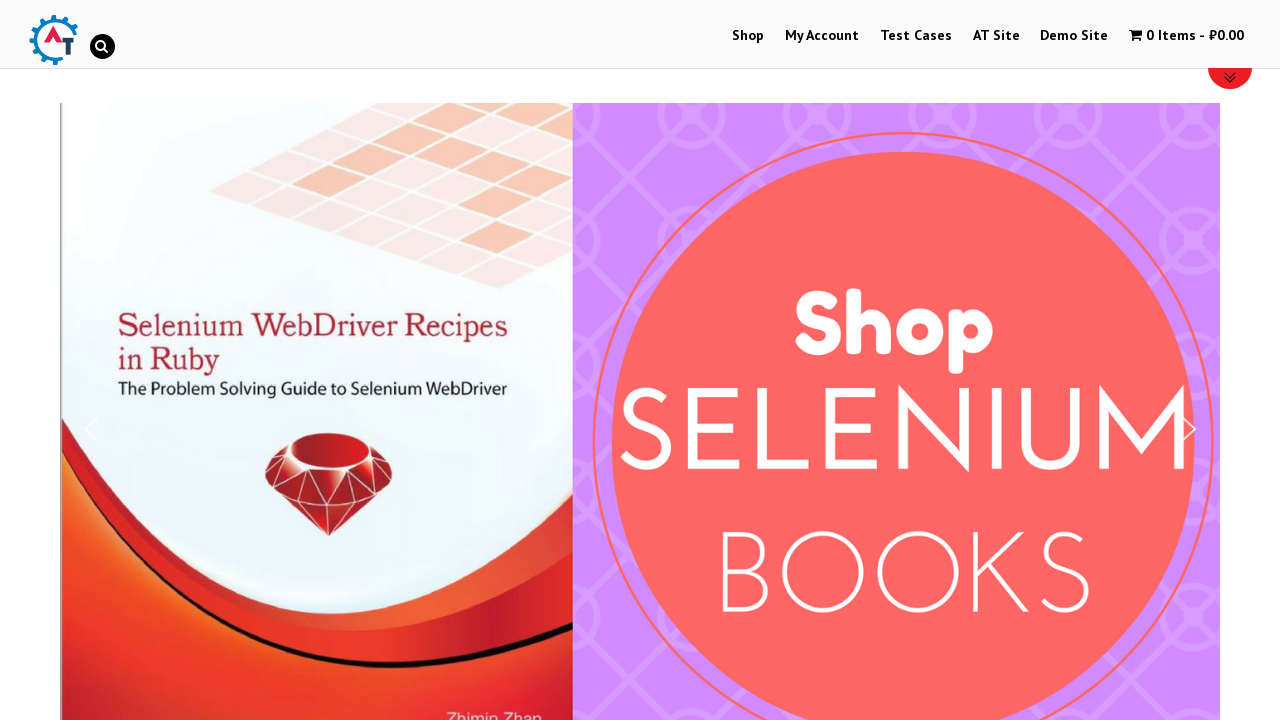

Clicked on Shop menu at (748, 36) on text='Shop'
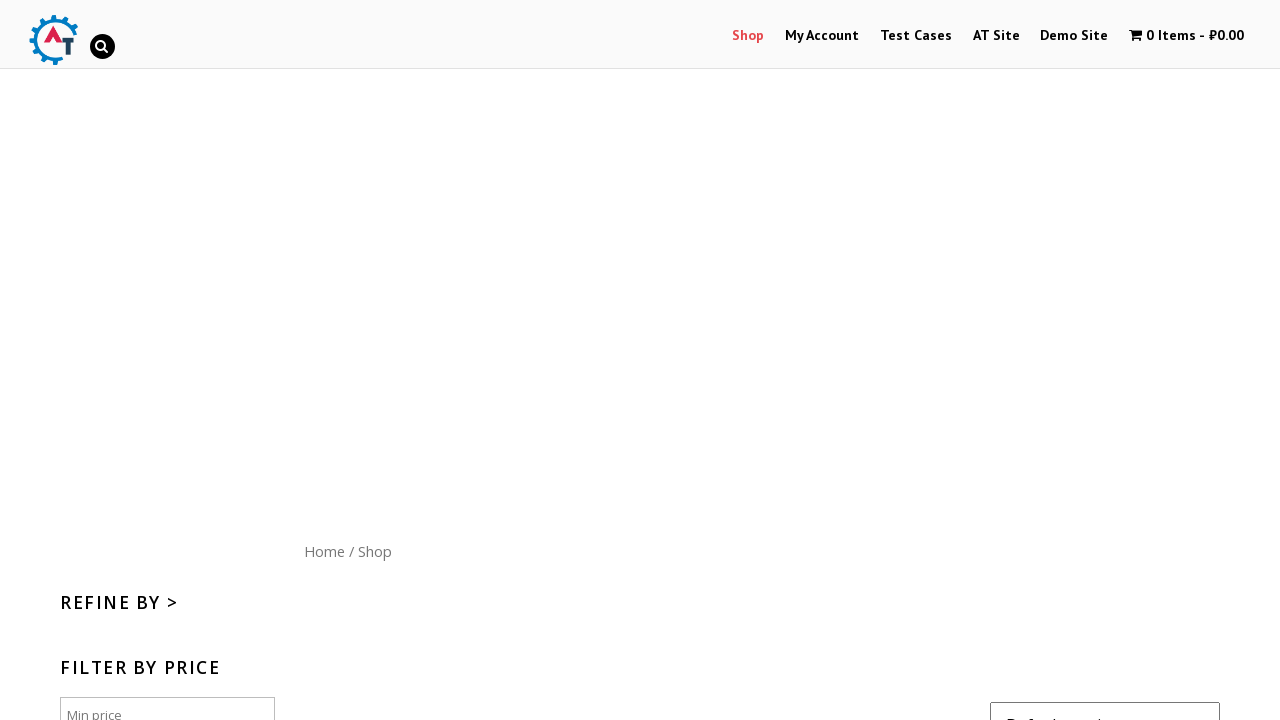

Clicked on Home menu button at (324, 551) on text='Home'
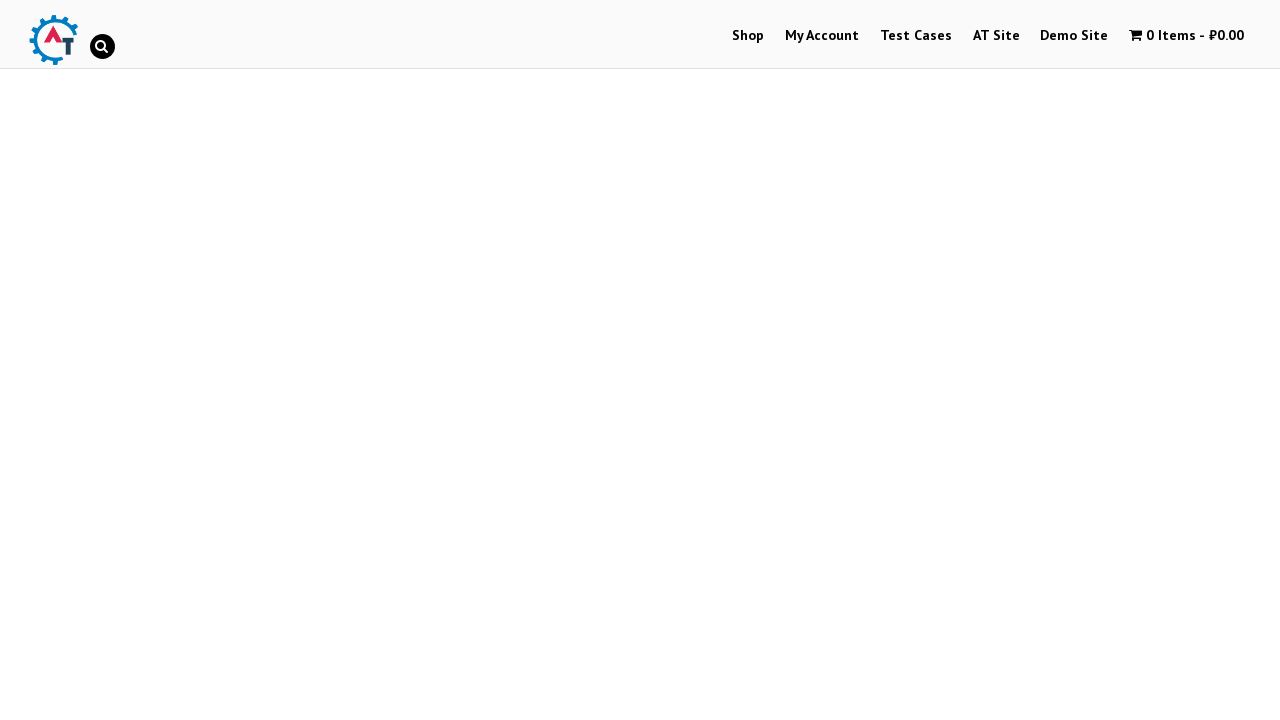

Verified 'Selenium Ruby' slider is displayed
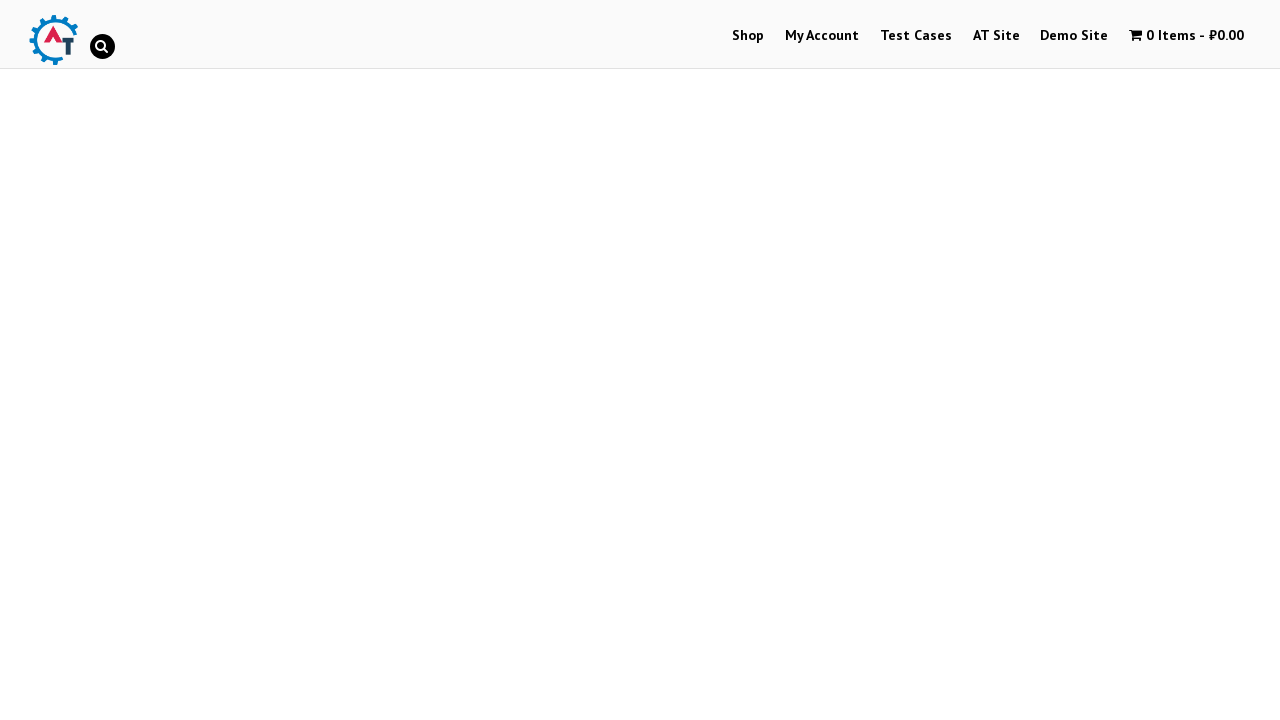

Verified 'Mastering JavaScript' slider is displayed
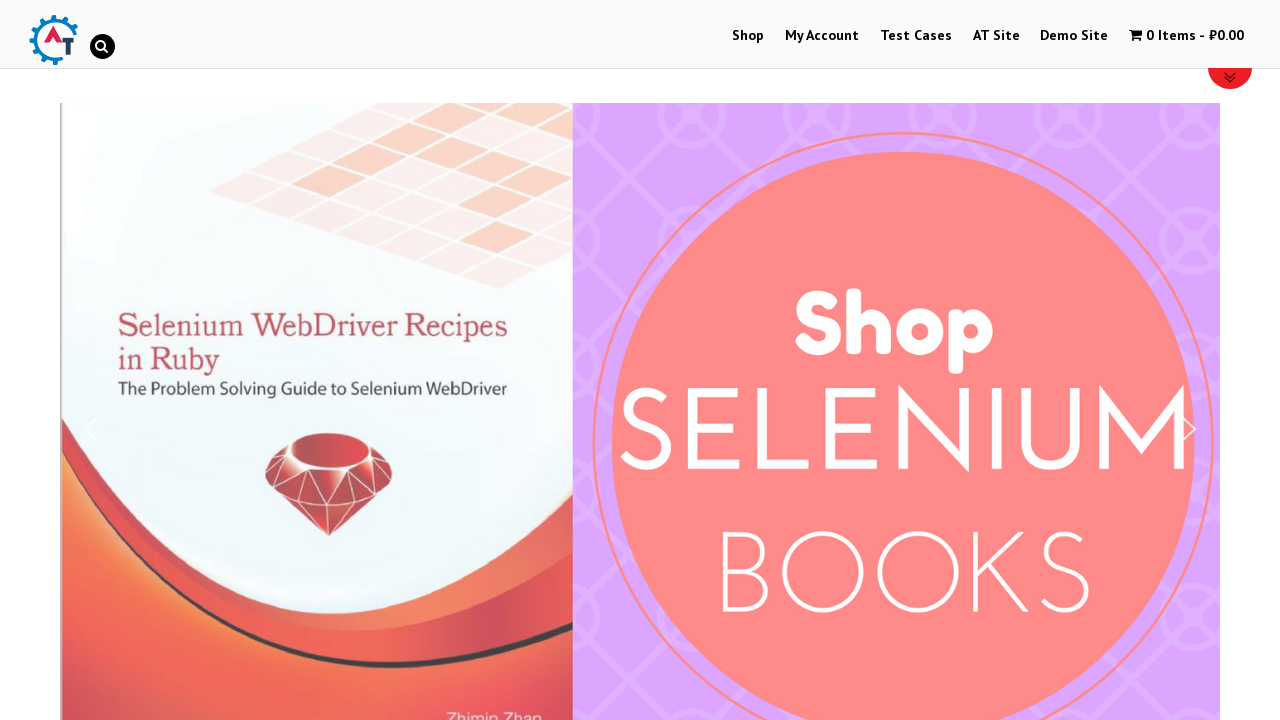

Verified 'Thinking in HTML' slider is displayed
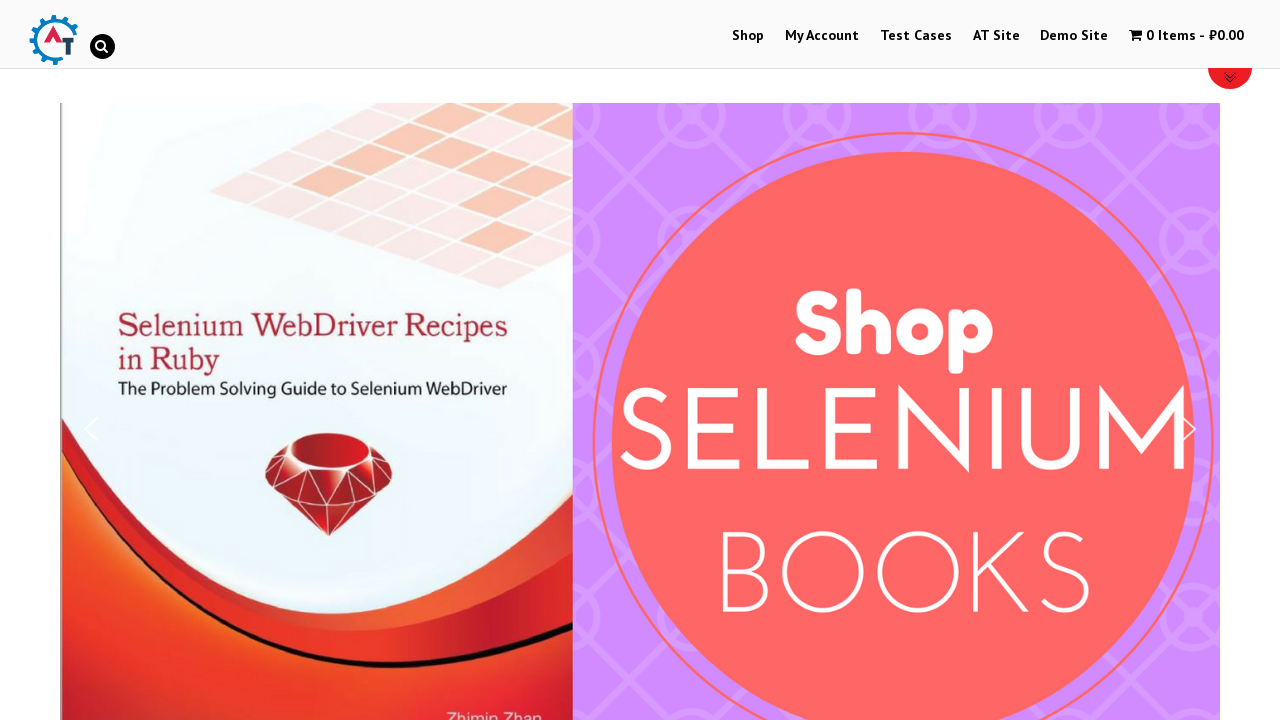

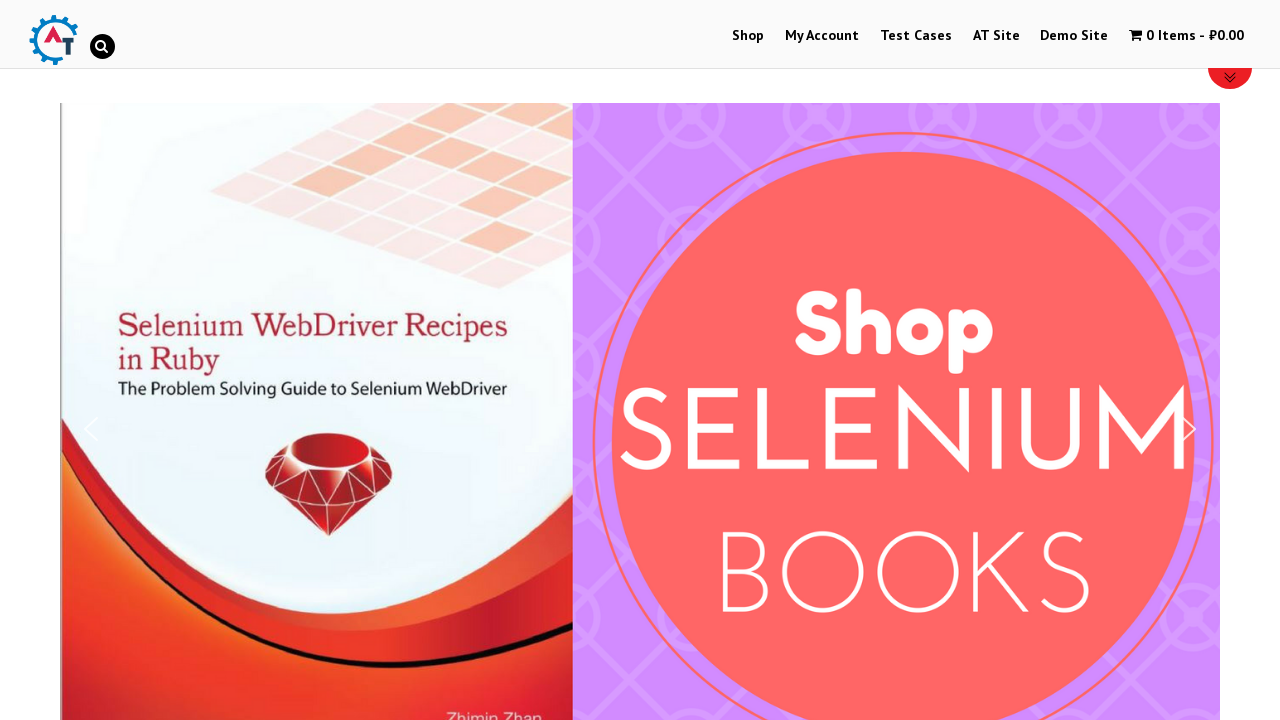